Tests data persistence by creating todos, marking one complete, and reloading the page

Starting URL: https://demo.playwright.dev/todomvc

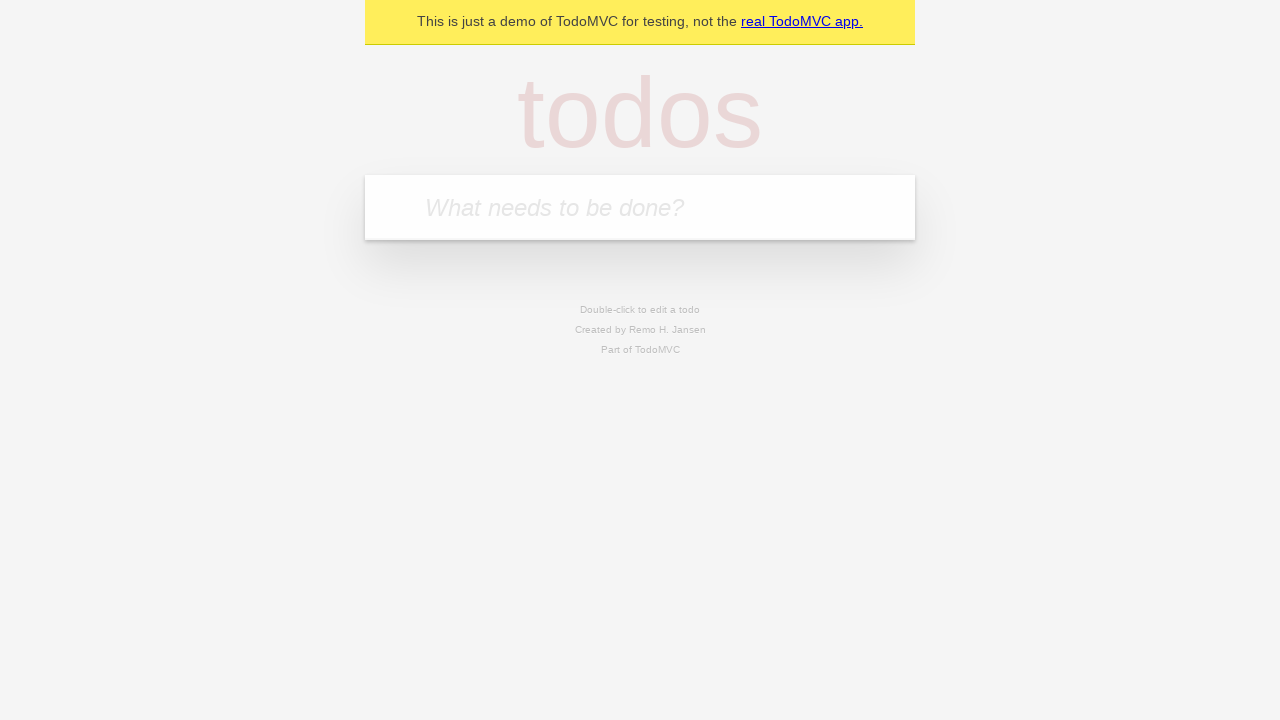

Filled todo input with 'buy some cheese' on internal:attr=[placeholder="What needs to be done?"i]
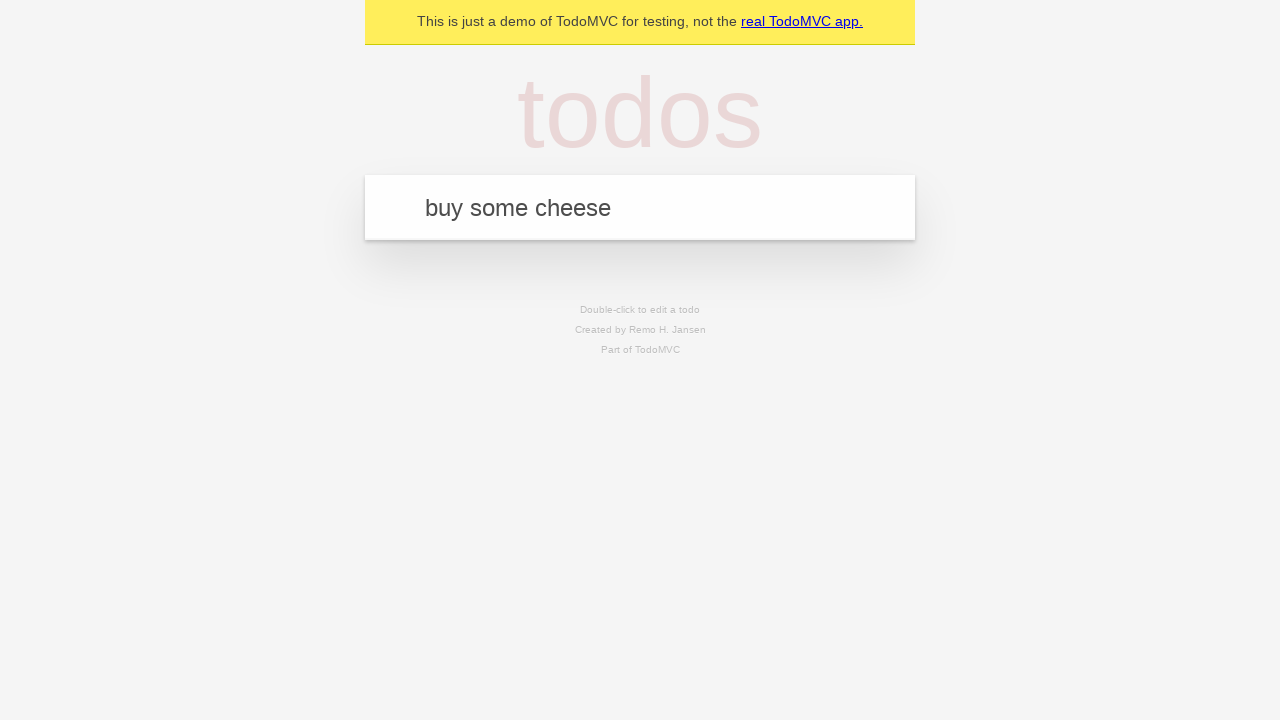

Pressed Enter to create first todo item on internal:attr=[placeholder="What needs to be done?"i]
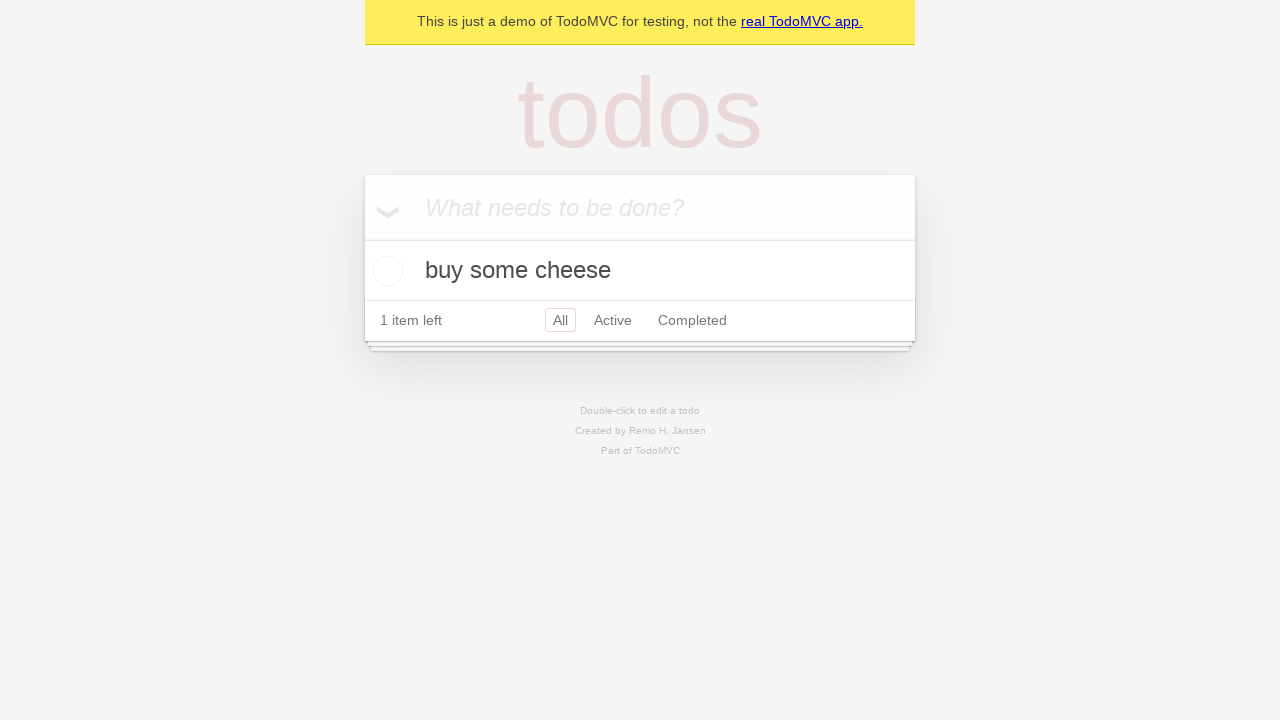

Filled todo input with 'feed the cat' on internal:attr=[placeholder="What needs to be done?"i]
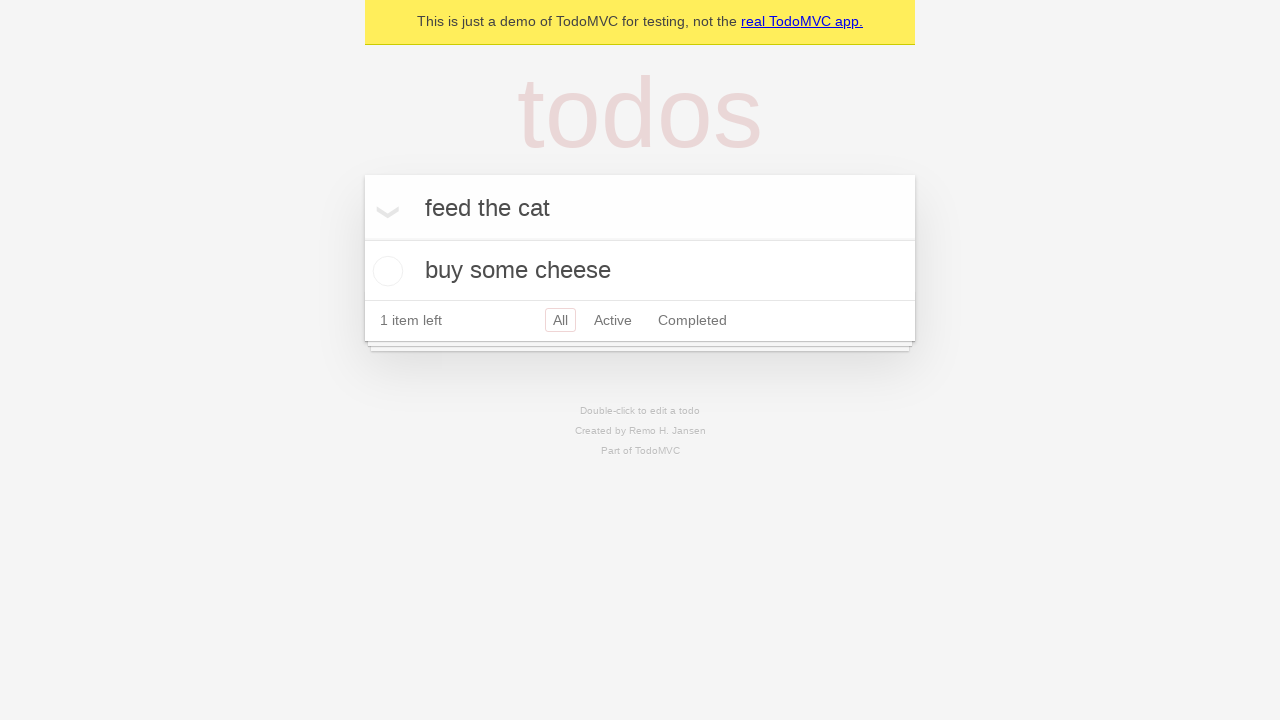

Pressed Enter to create second todo item on internal:attr=[placeholder="What needs to be done?"i]
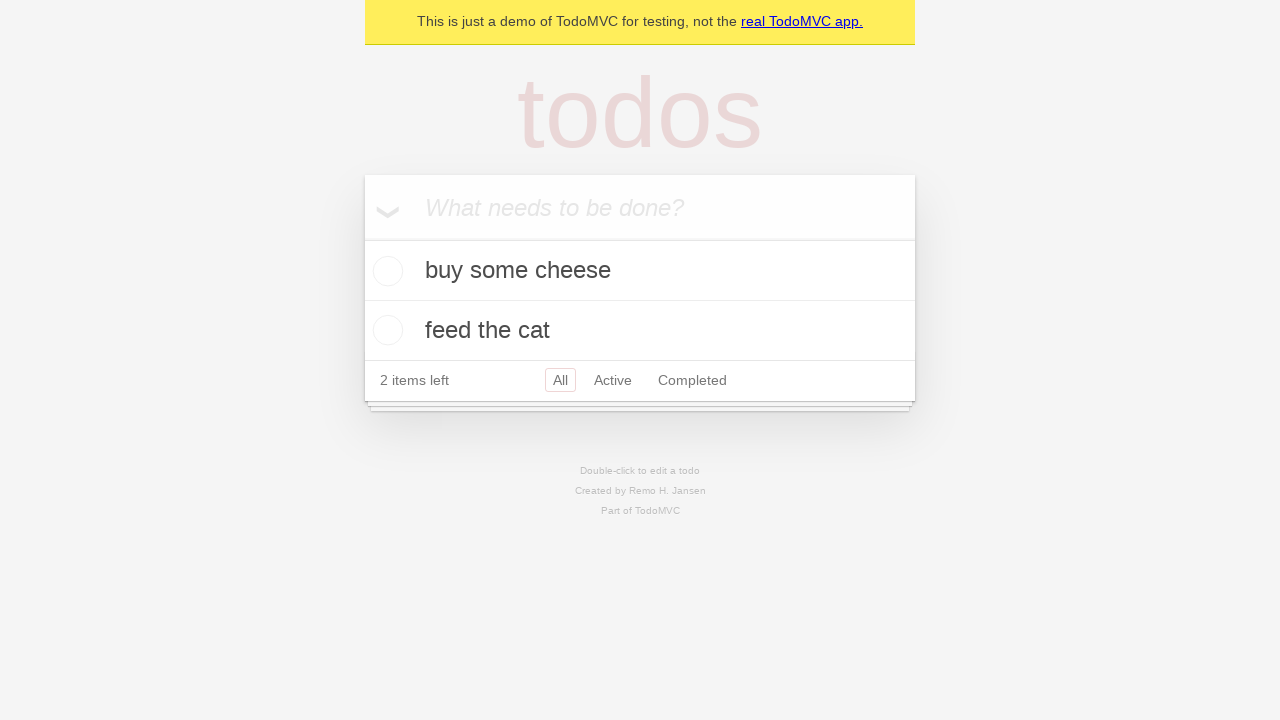

Checked checkbox to mark first todo item as complete at (385, 271) on internal:testid=[data-testid="todo-item"s] >> nth=0 >> internal:role=checkbox
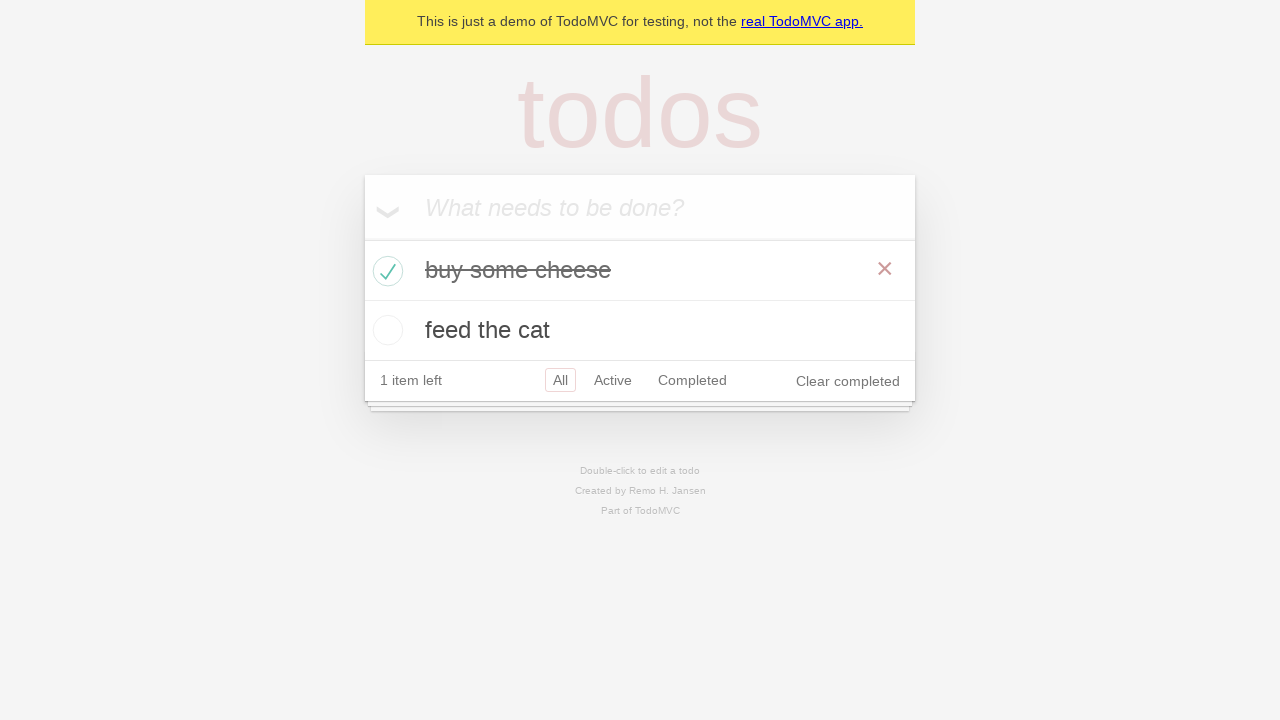

Reloaded the page to test data persistence
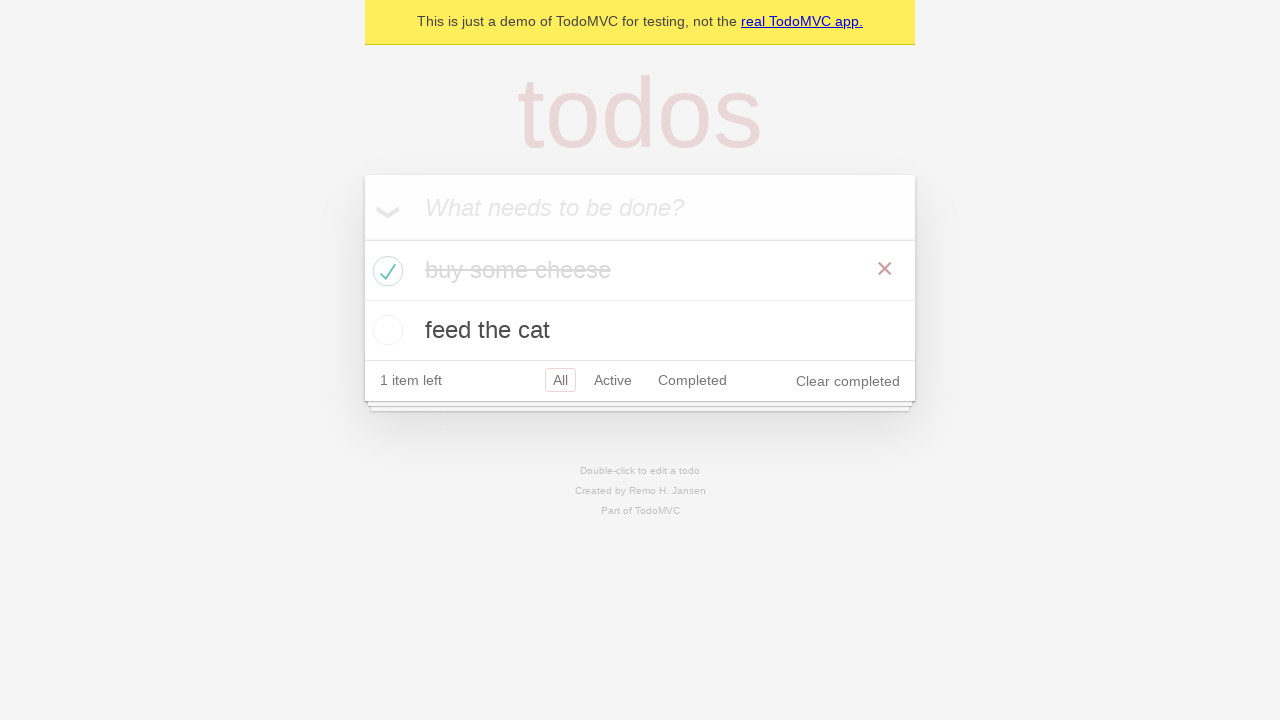

Todo items reloaded after page reload
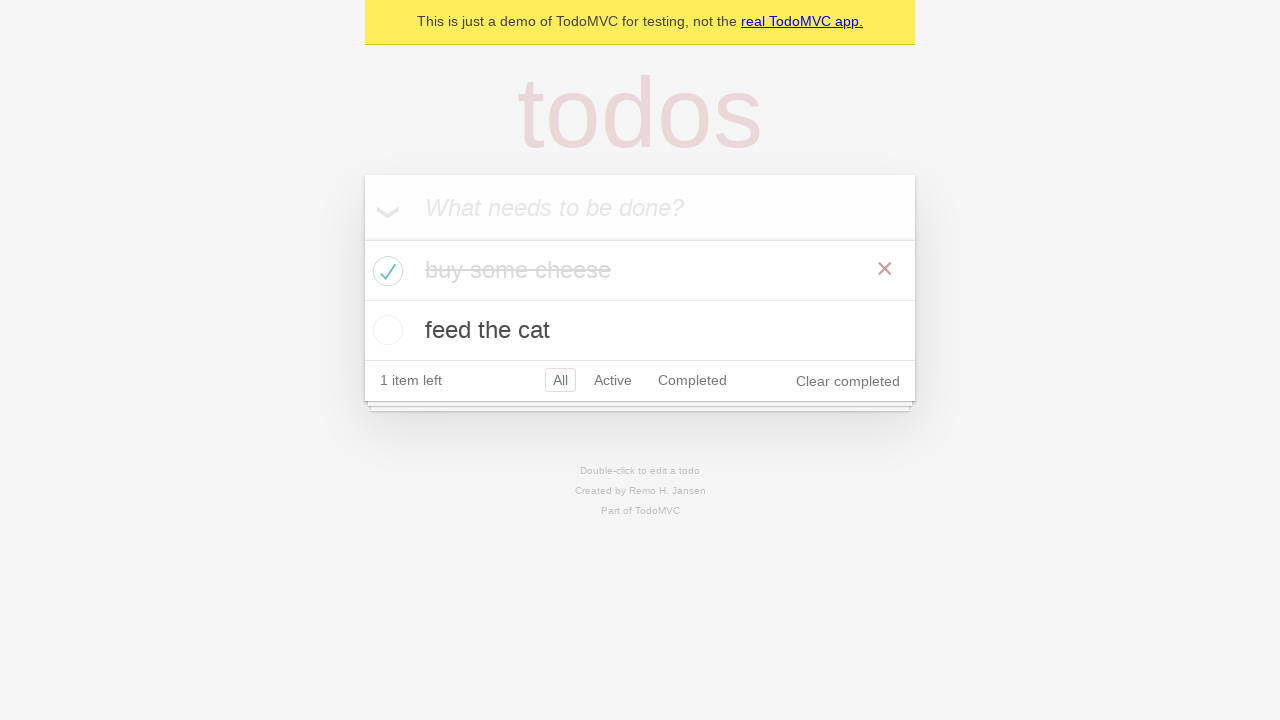

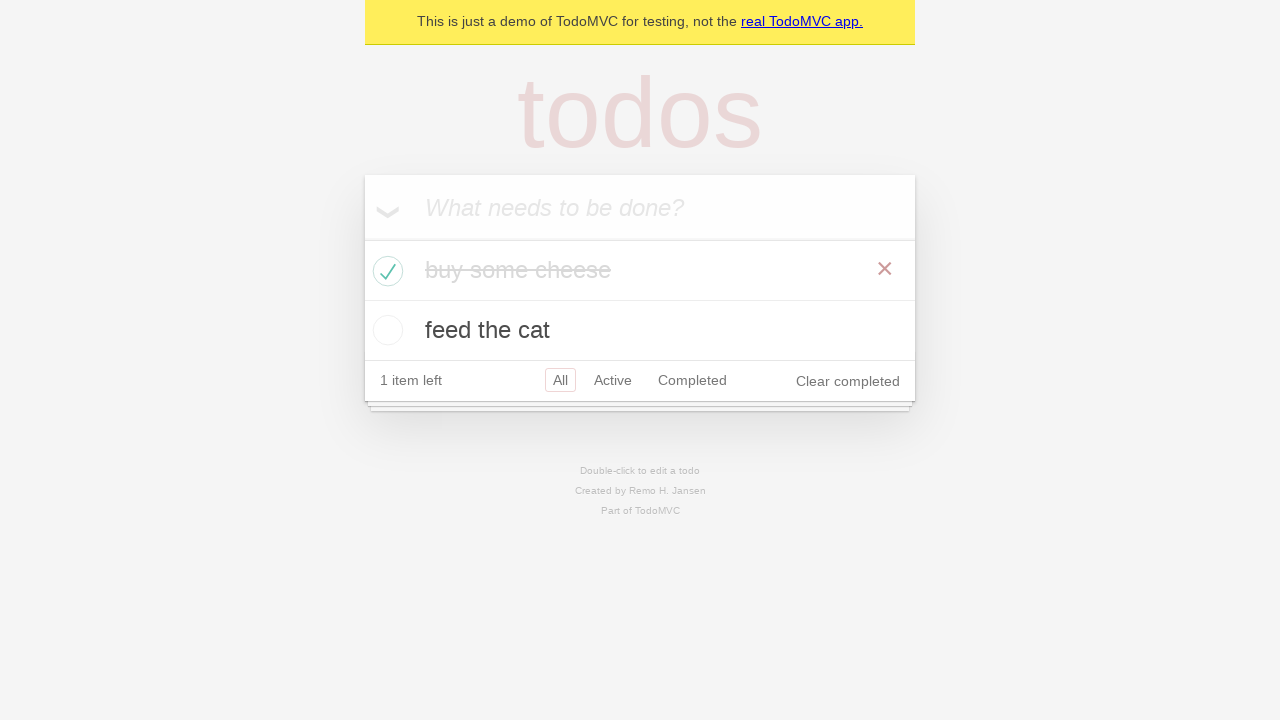